Tests custom checkbox functionality on Ubuntu login page by using JavaScript to click on the register radio button and verifying it becomes selected.

Starting URL: https://login.ubuntu.com/

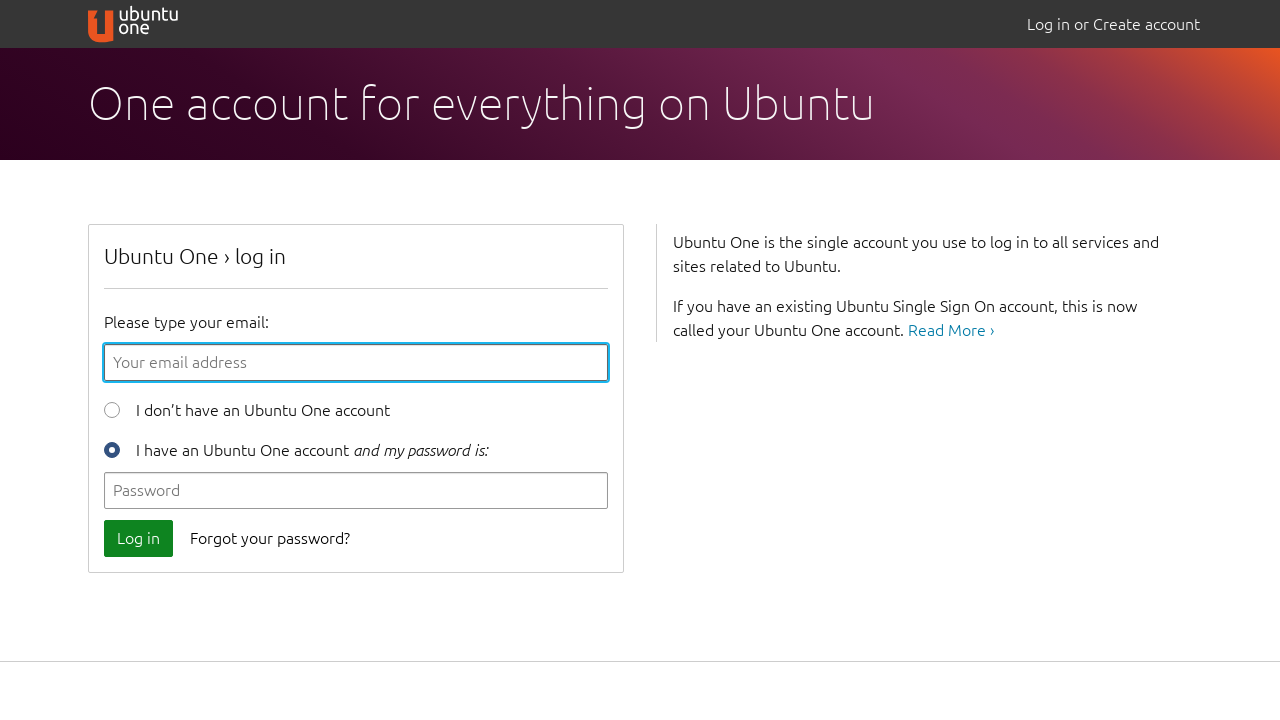

Waited for register radio button element to load on Ubuntu login page
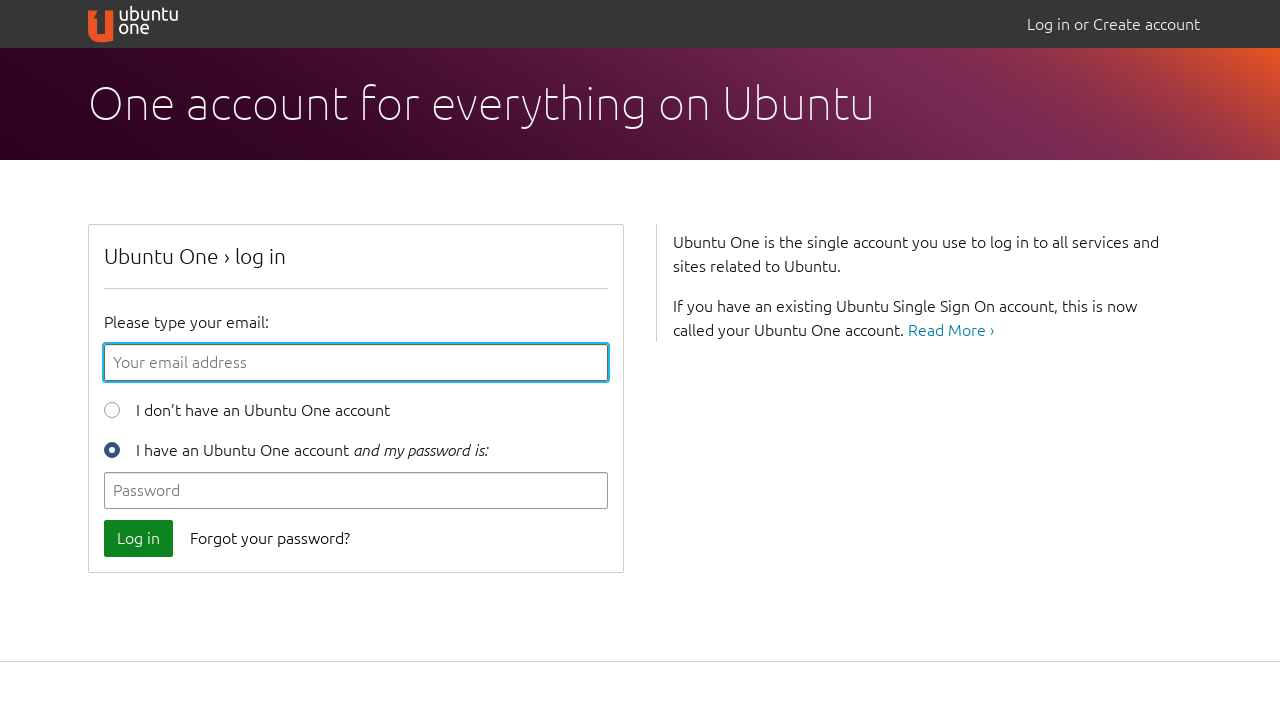

Clicked register radio button using JavaScript to handle custom styled checkbox
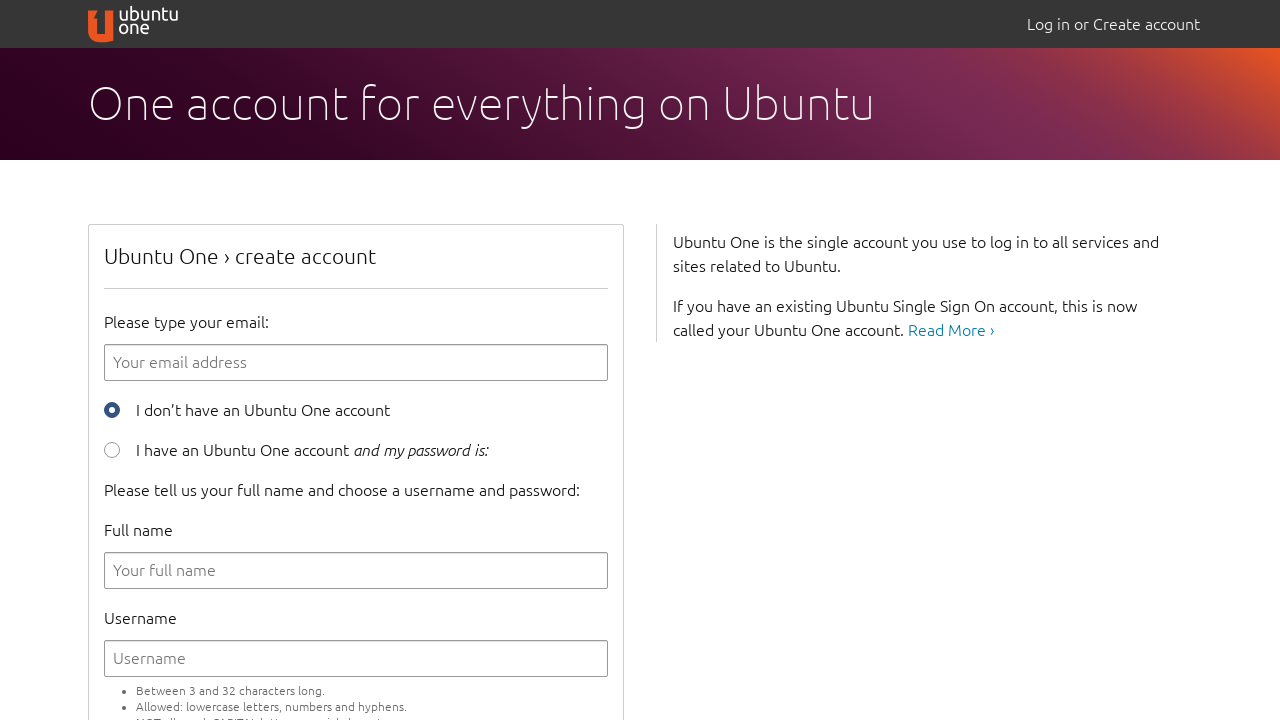

Verified that register radio button is now selected
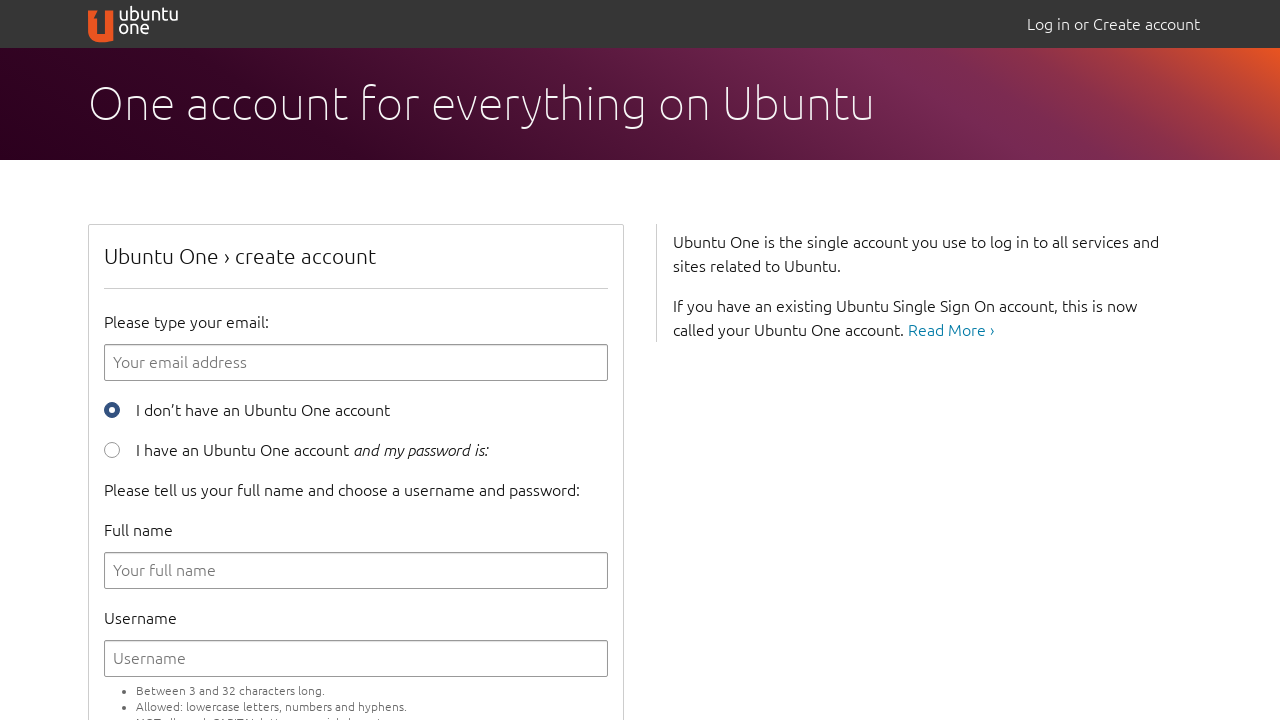

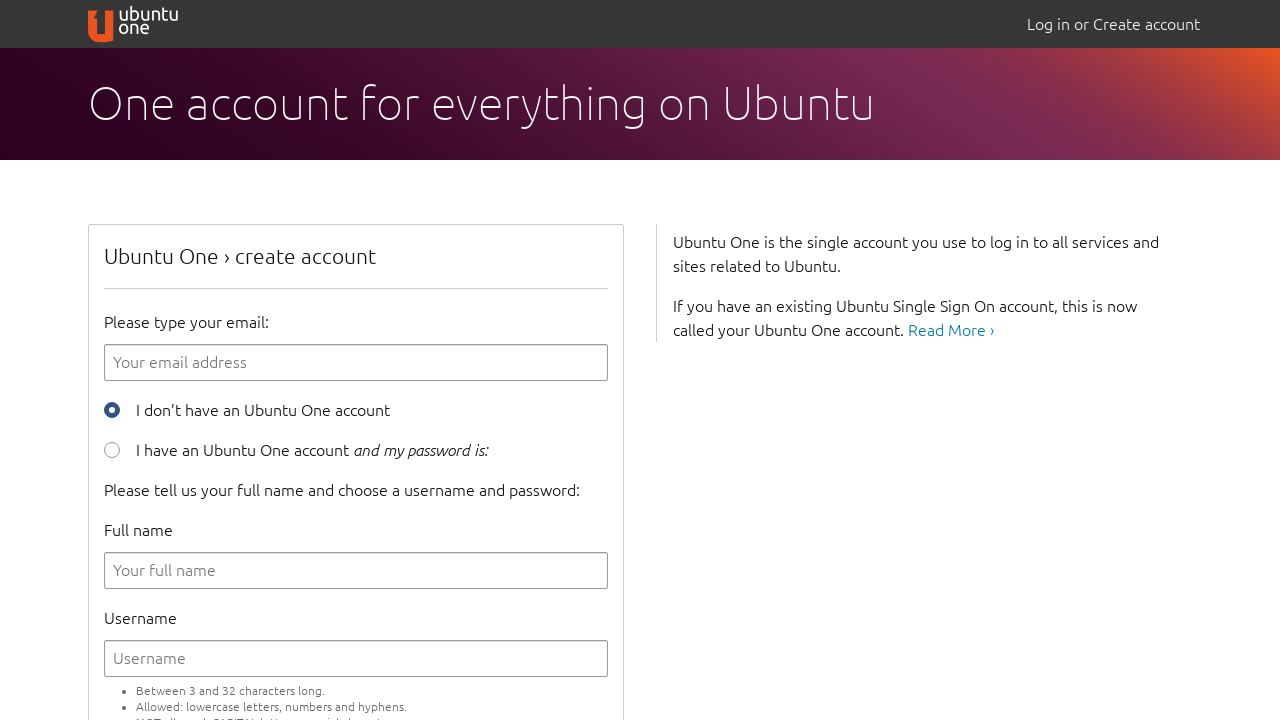